Navigates to an automation practice page and locates a REST API link element

Starting URL: https://rahulshettyacademy.com/AutomationPractice/

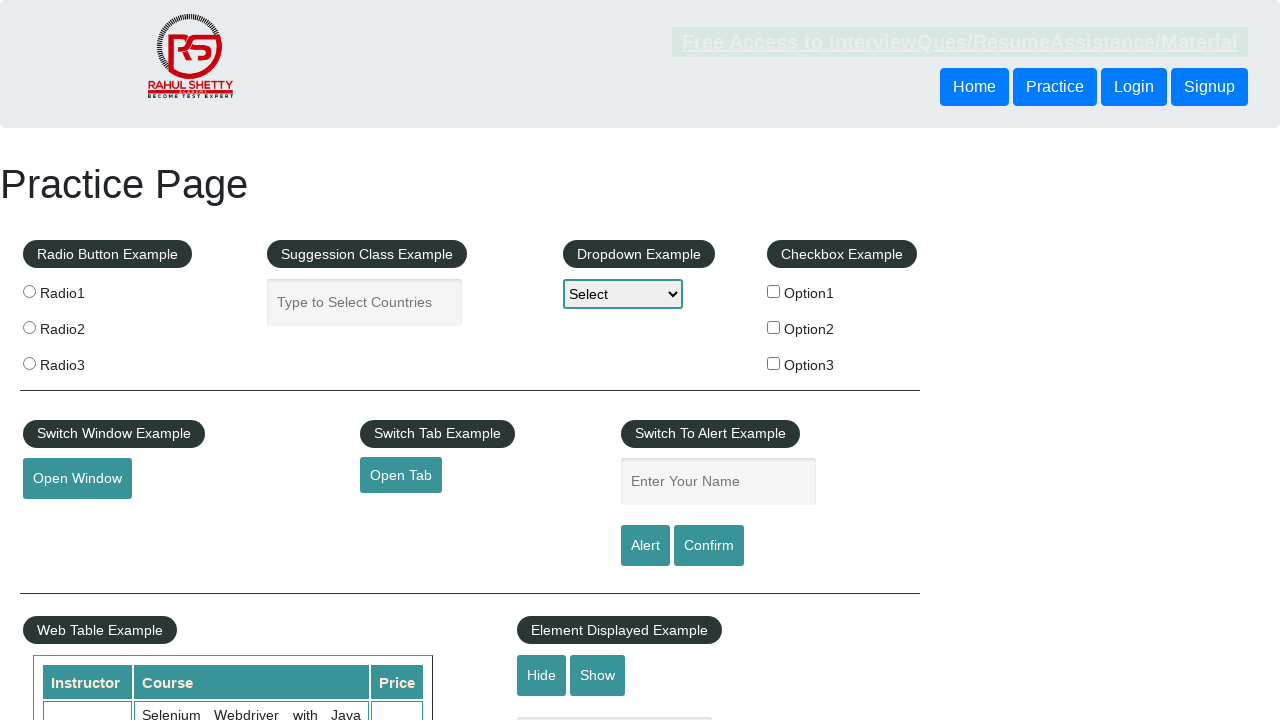

Located REST API link element using XPath selector
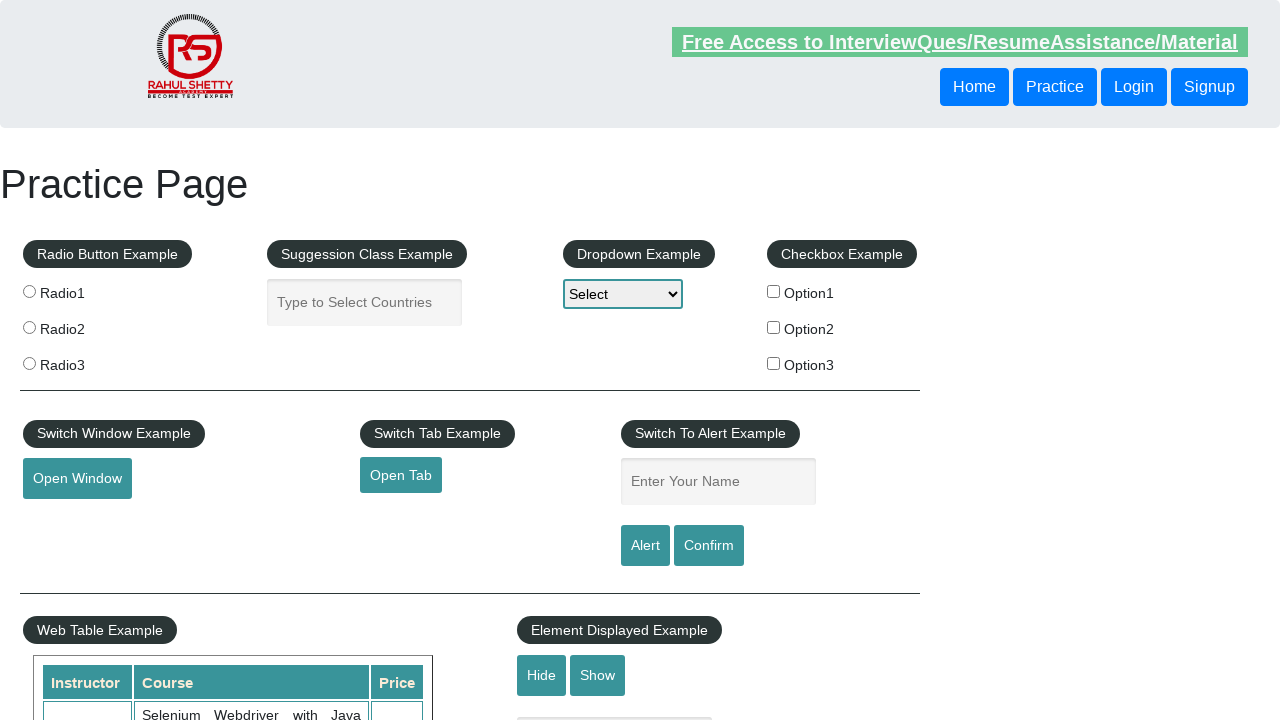

Retrieved href attribute from REST API link: http://www.restapitutorial.com/
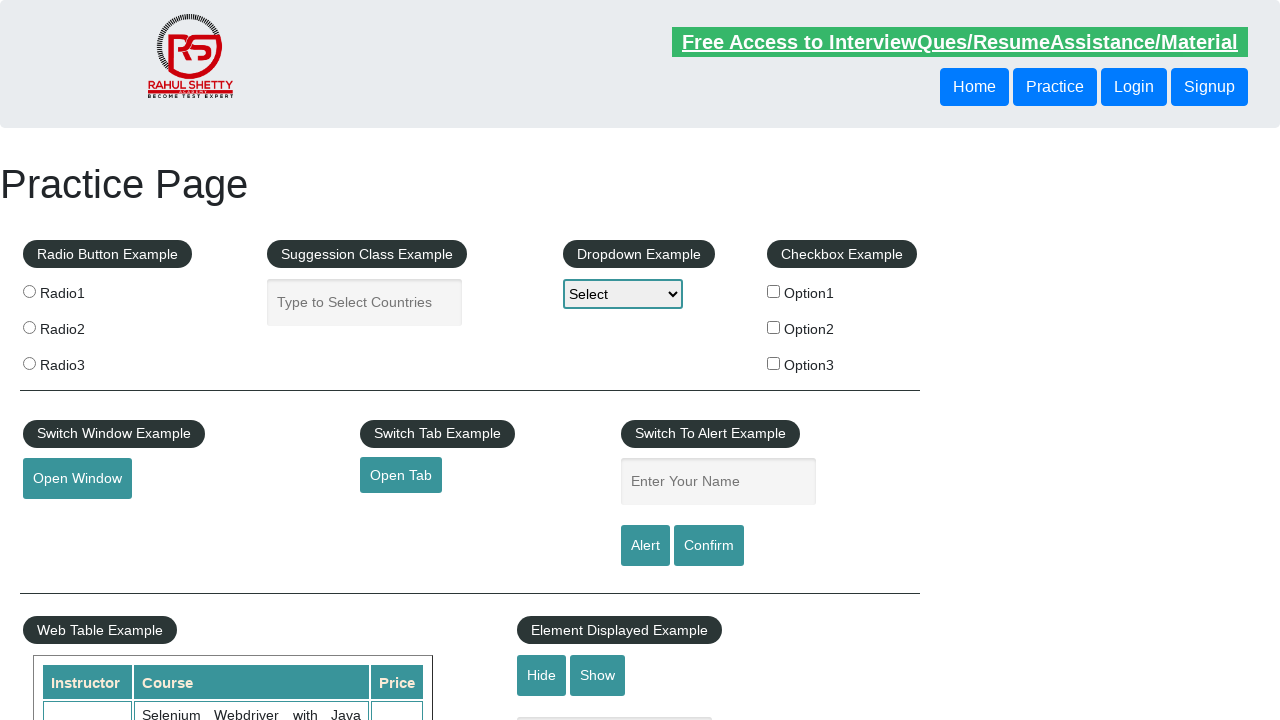

Verified REST API link element exists and is ready
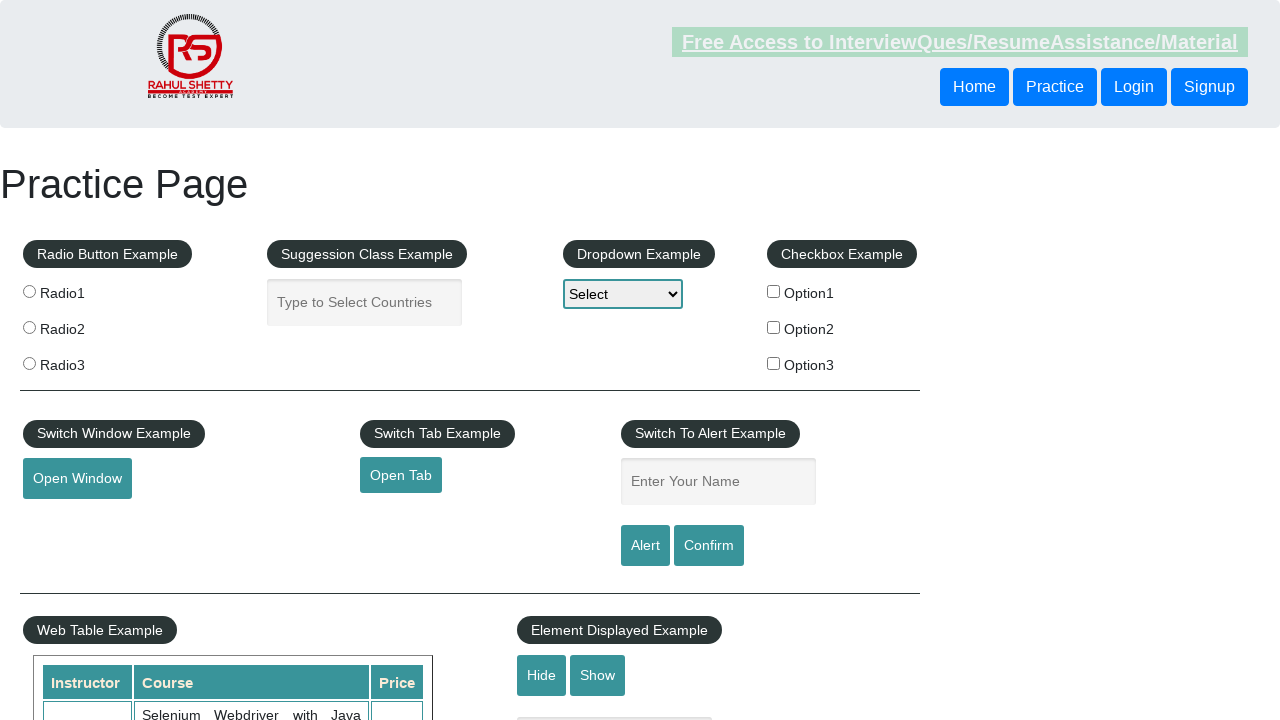

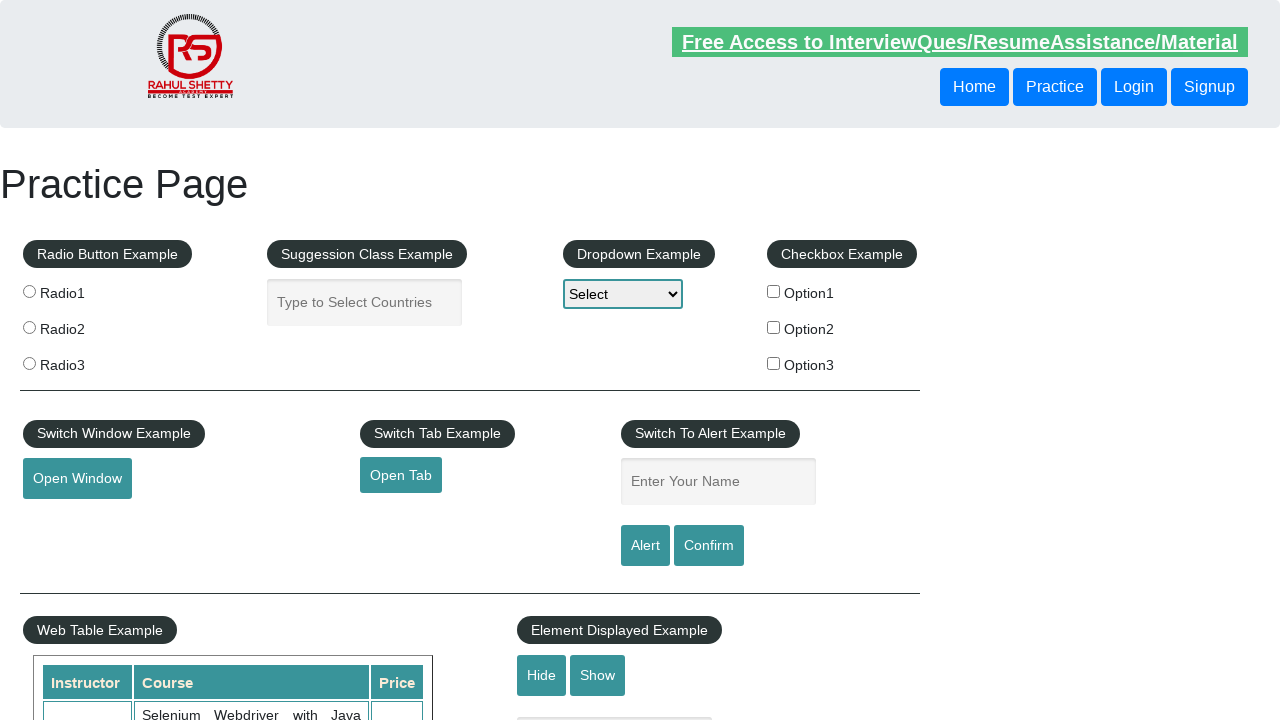